Tests the calculator's subtract operation by entering two integers (2 and 3), selecting Prototype build and Subtract operation, then verifying the result is -1

Starting URL: https://testsheepnz.github.io/BasicCalculator.html

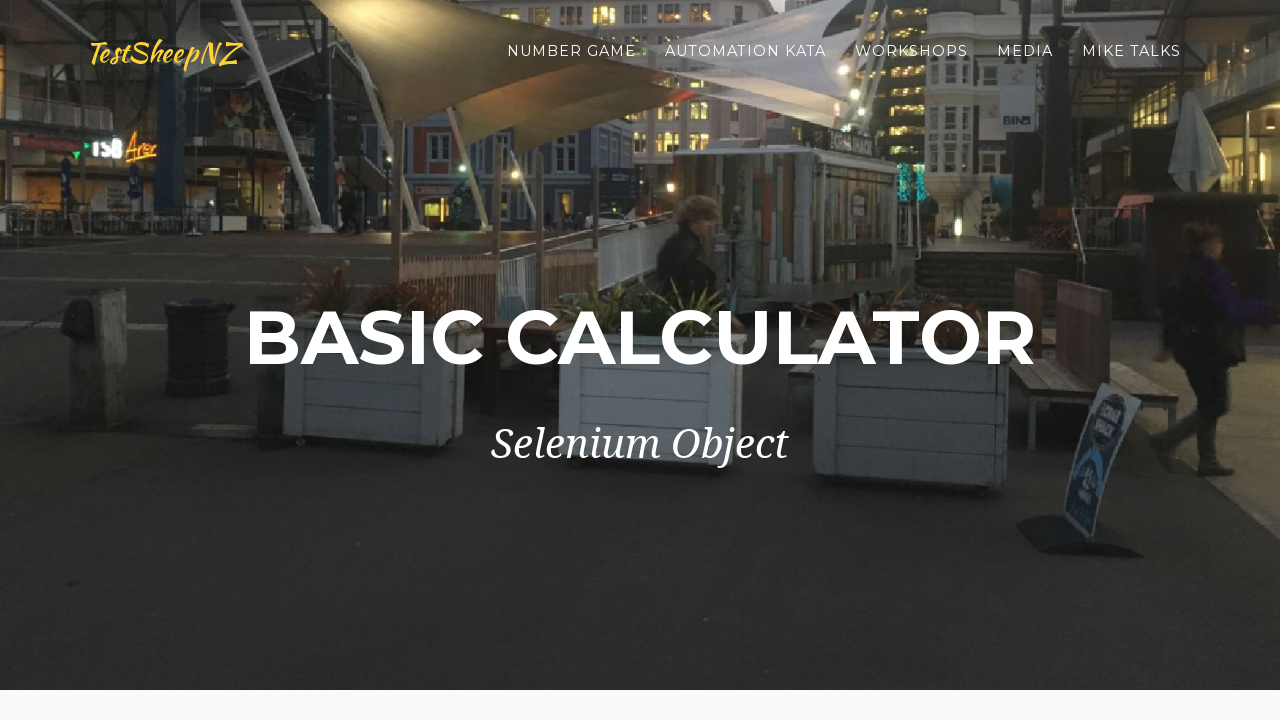

Scrolled to bottom of calculator page
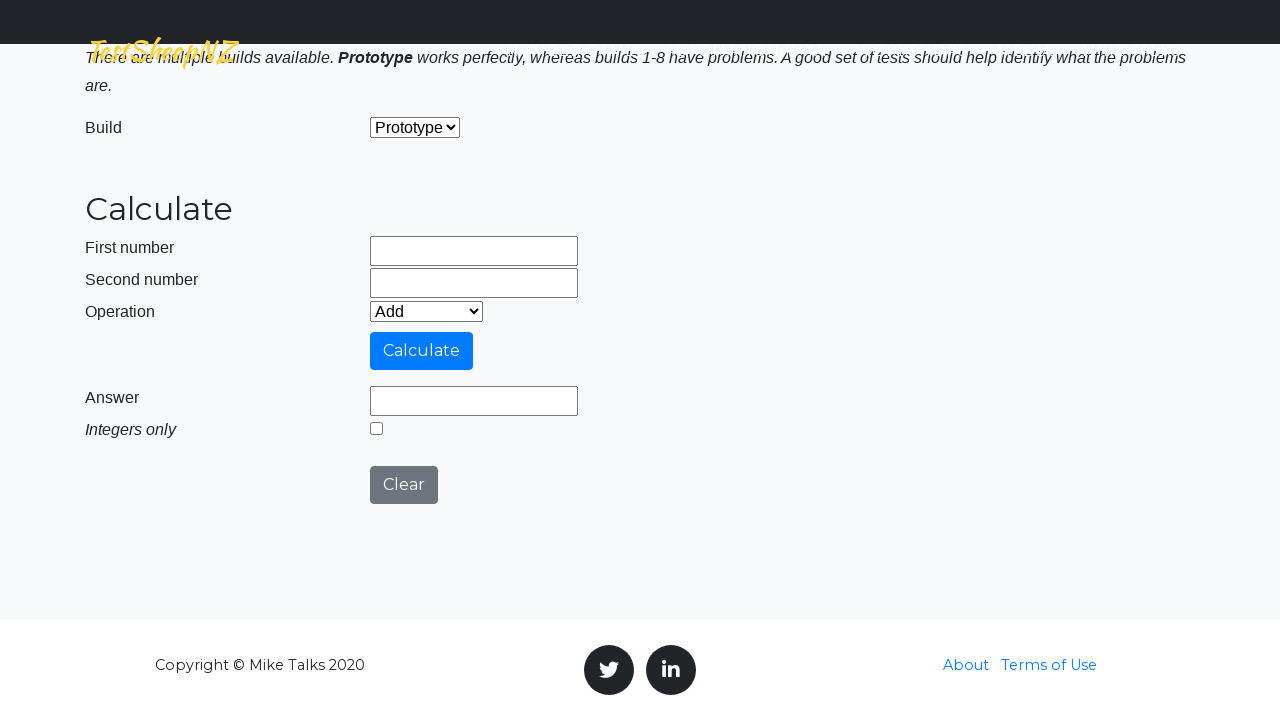

Selected Prototype build from dropdown on #selectBuild
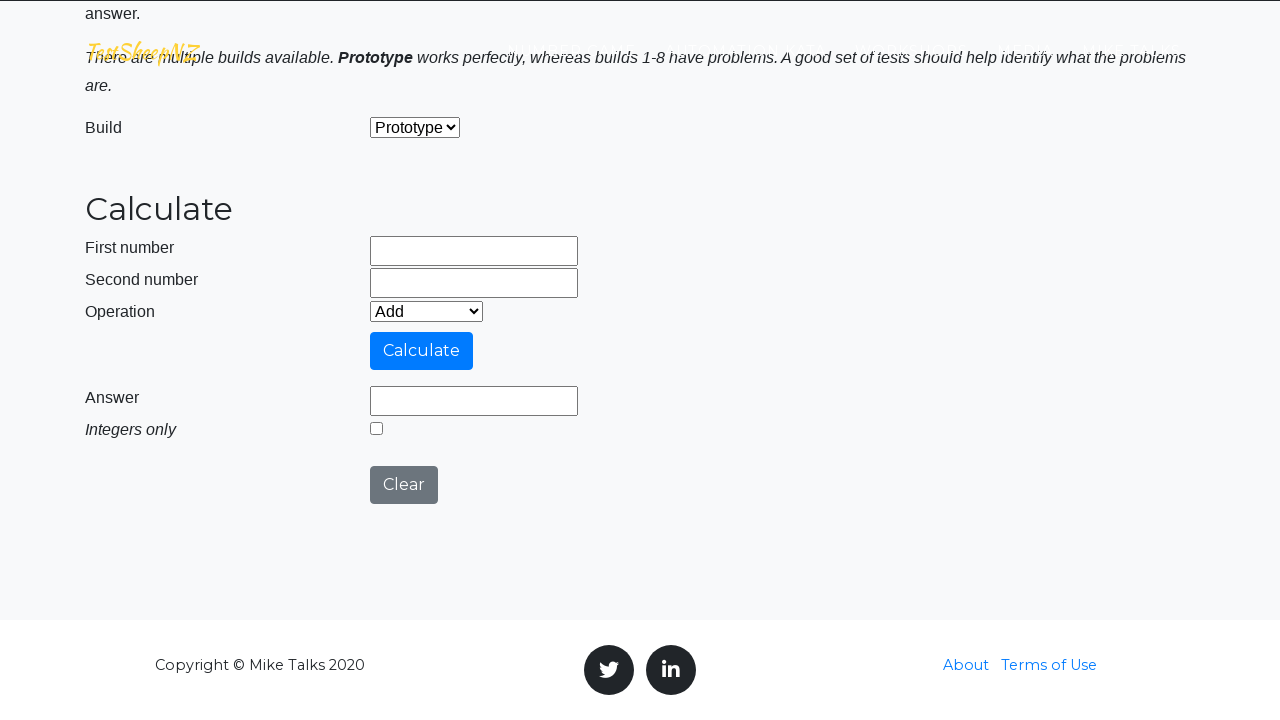

Entered first number '2' in number1Field on #number1Field
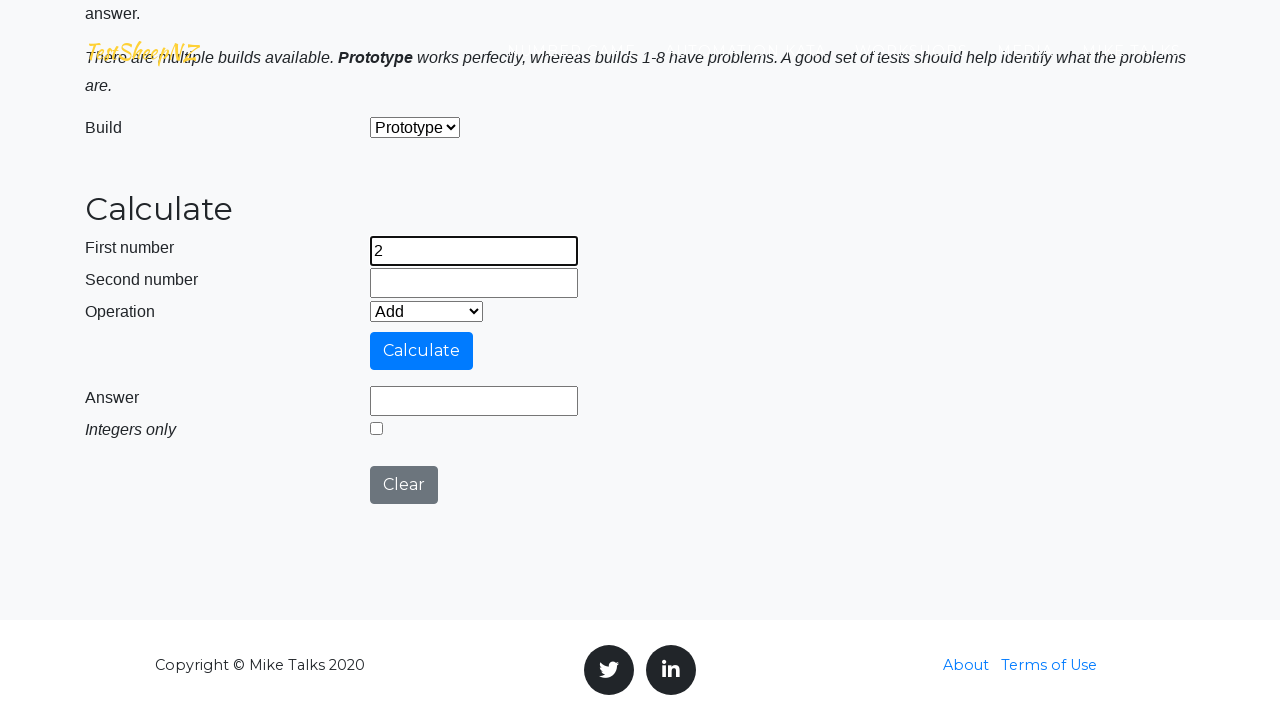

Entered second number '3' in number2Field on #number2Field
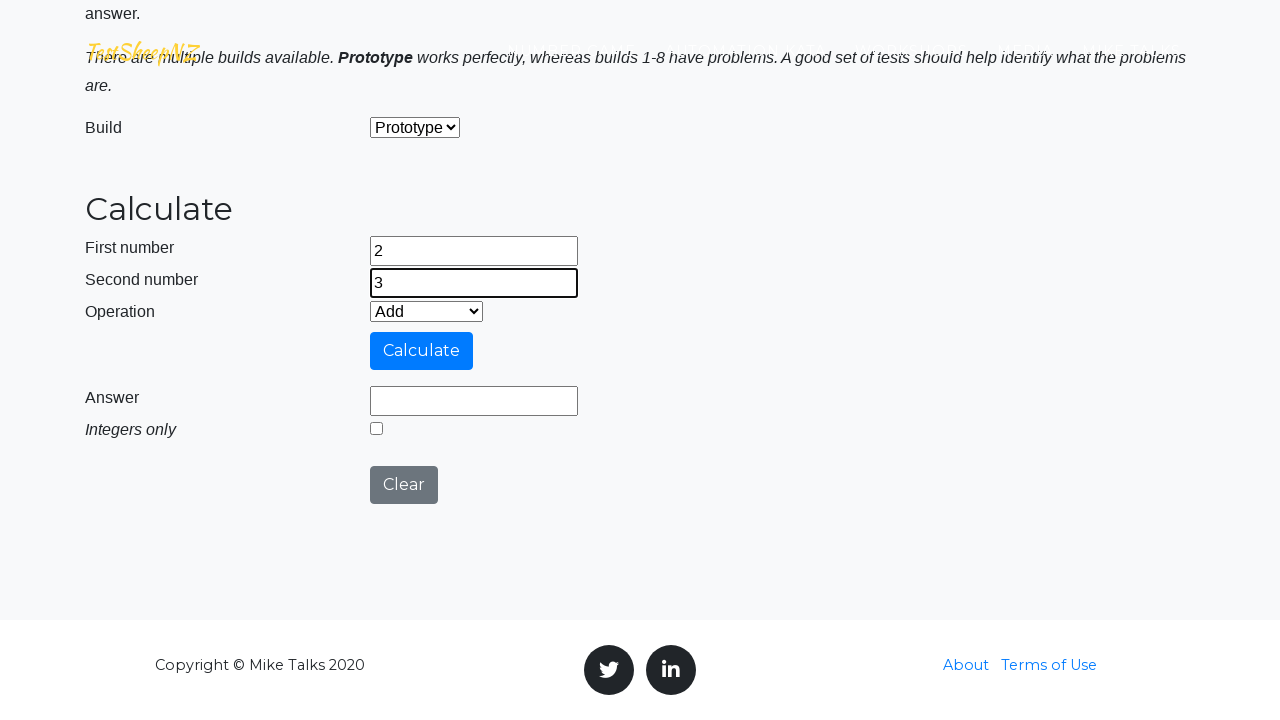

Selected Subtract operation from dropdown on #selectOperationDropdown
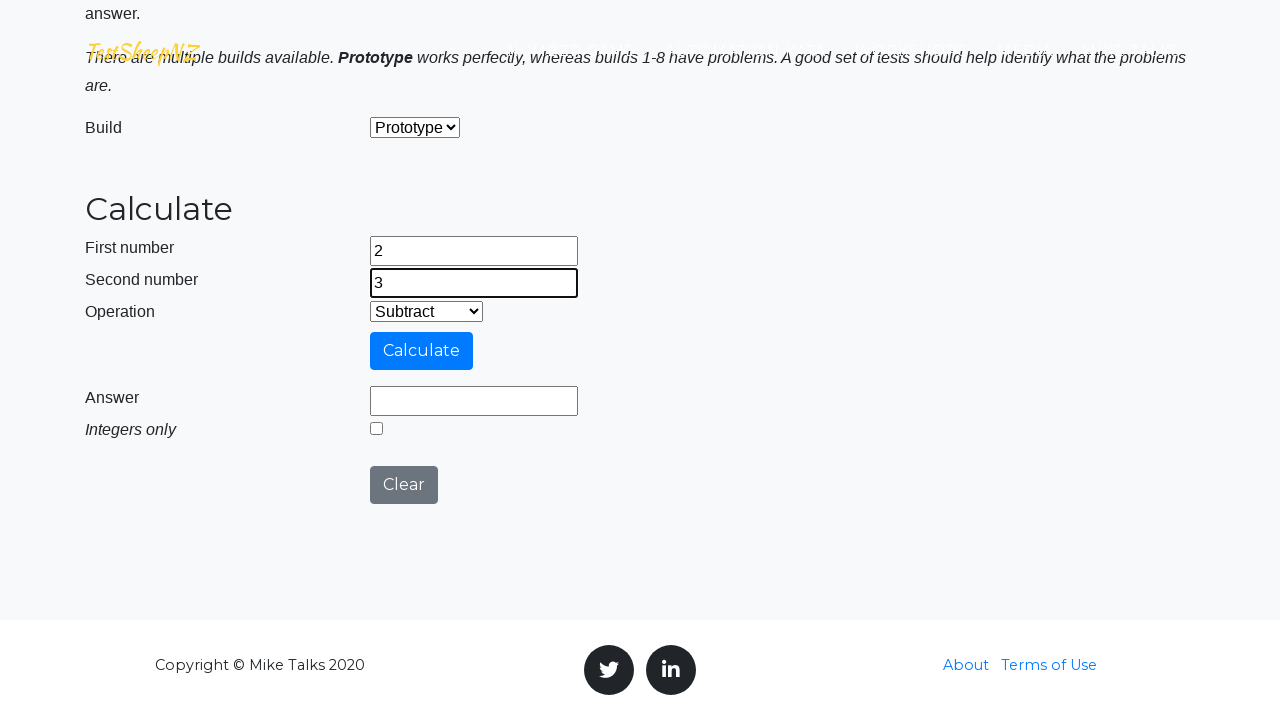

Clicked Calculate button to perform subtraction at (422, 351) on #calculateButton
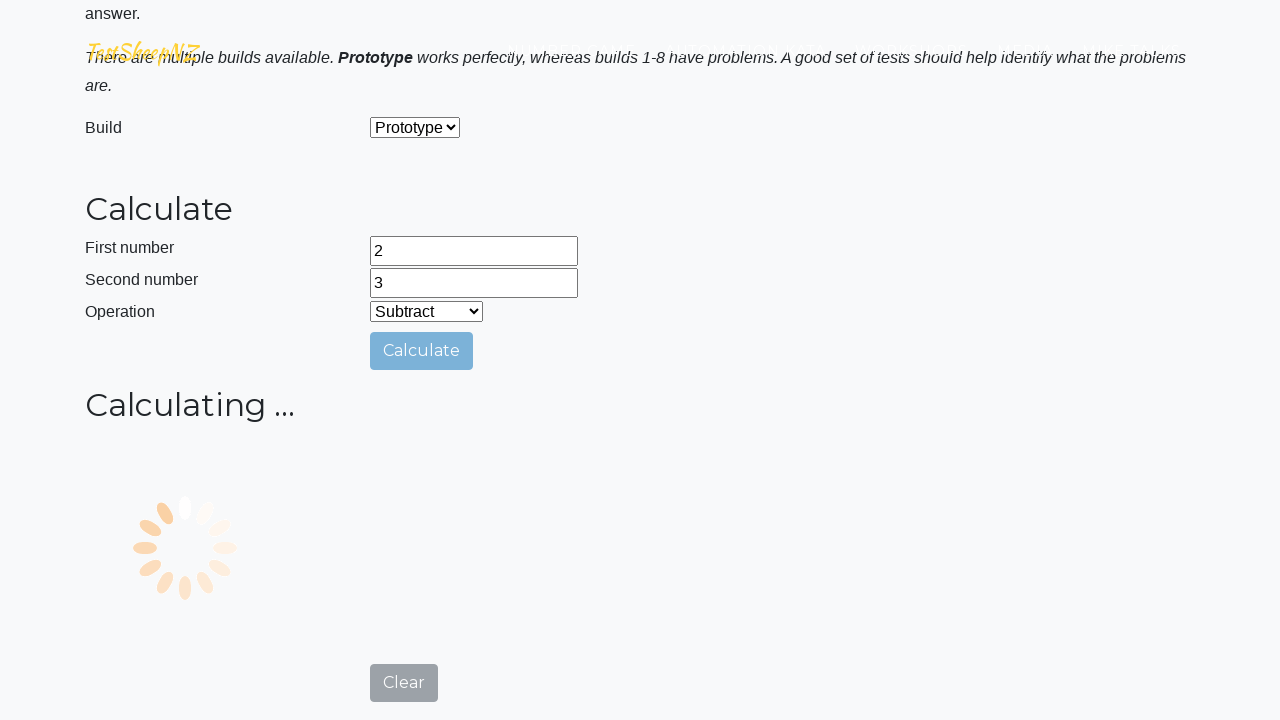

Answer field loaded and is ready
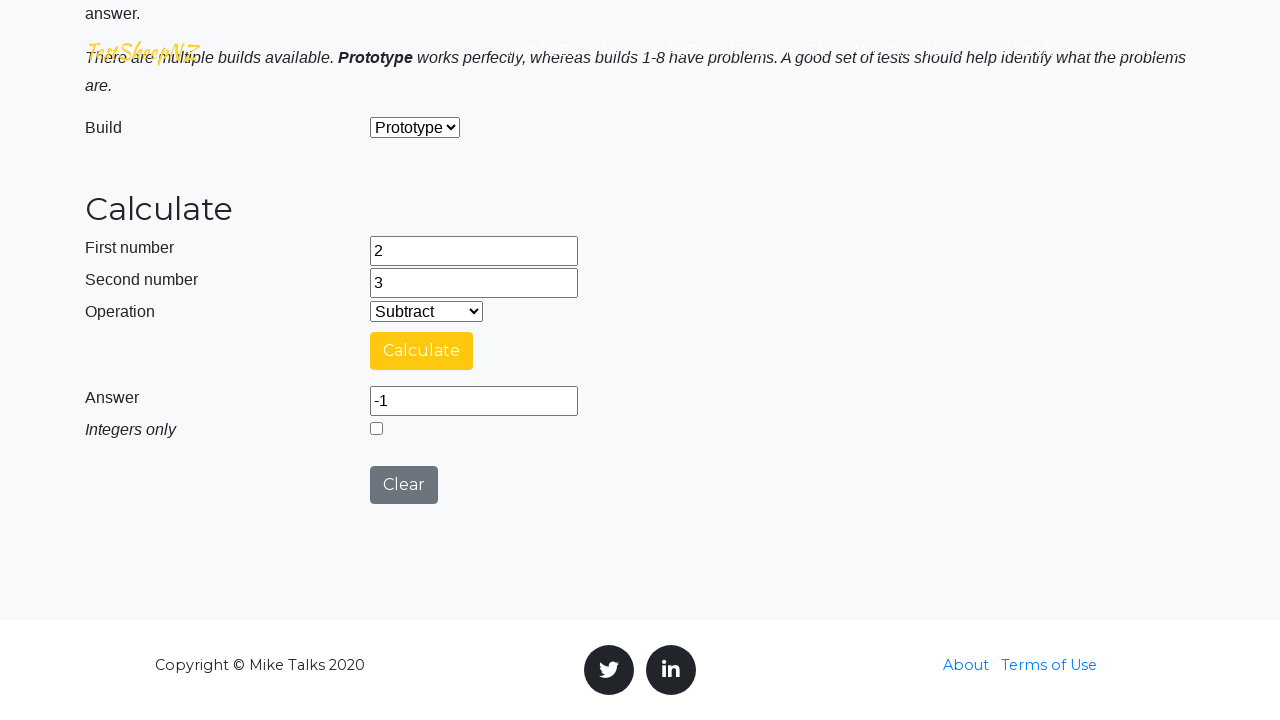

Retrieved answer value from numberAnswerField
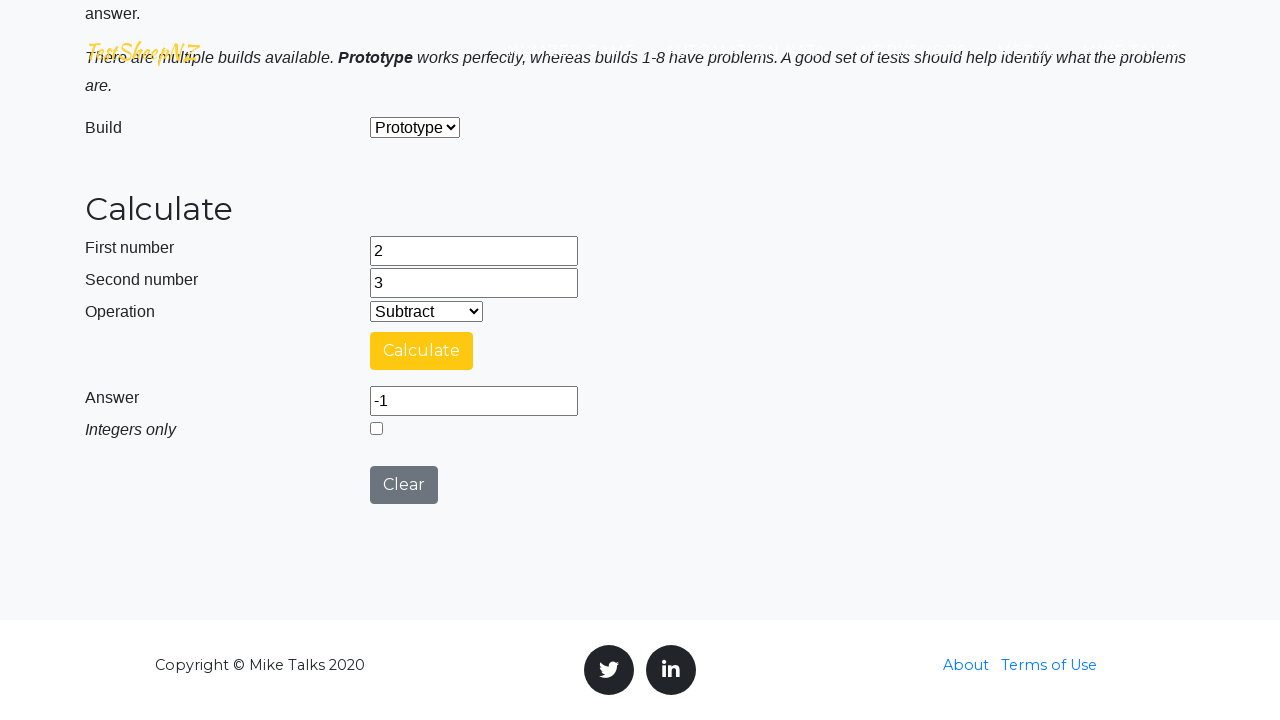

Verified that 2 - 3 = -1 assertion passed
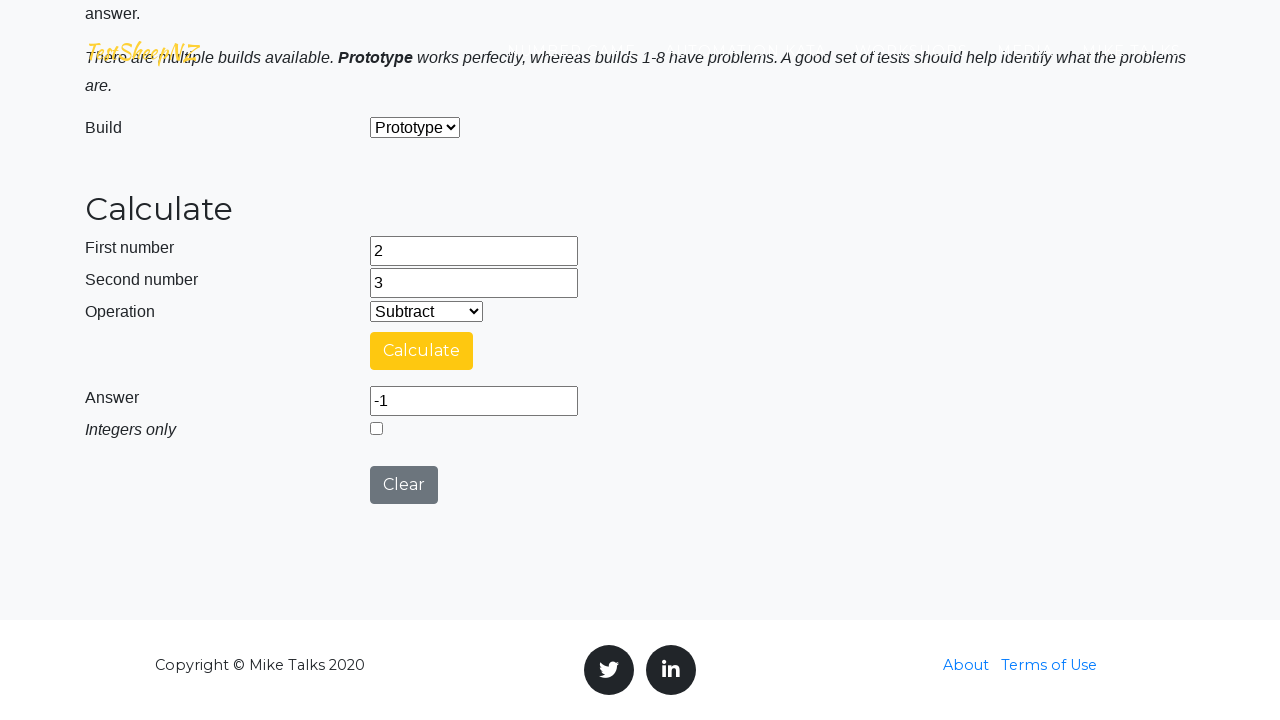

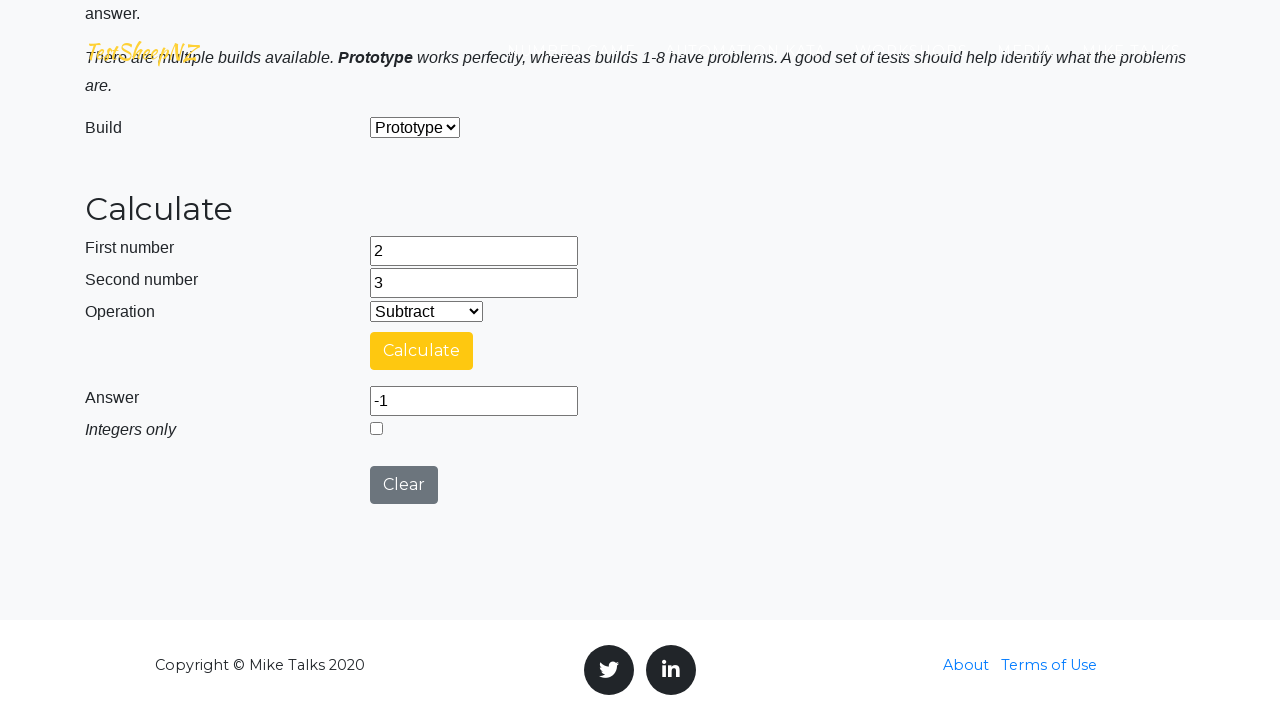